Navigates to a Stepik lesson page, fills in an answer in the text area field, and clicks the submit button to submit the solution.

Starting URL: https://stepik.org/lesson/25969/step/12

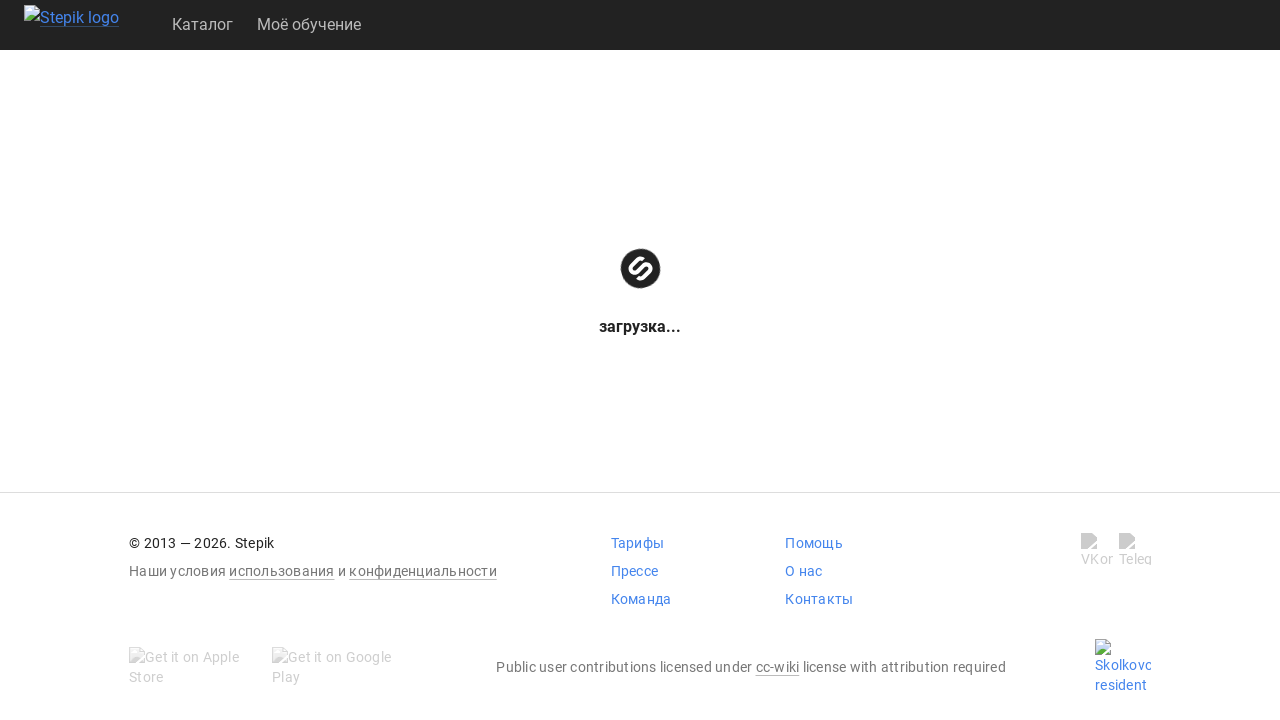

Waited for textarea to be available
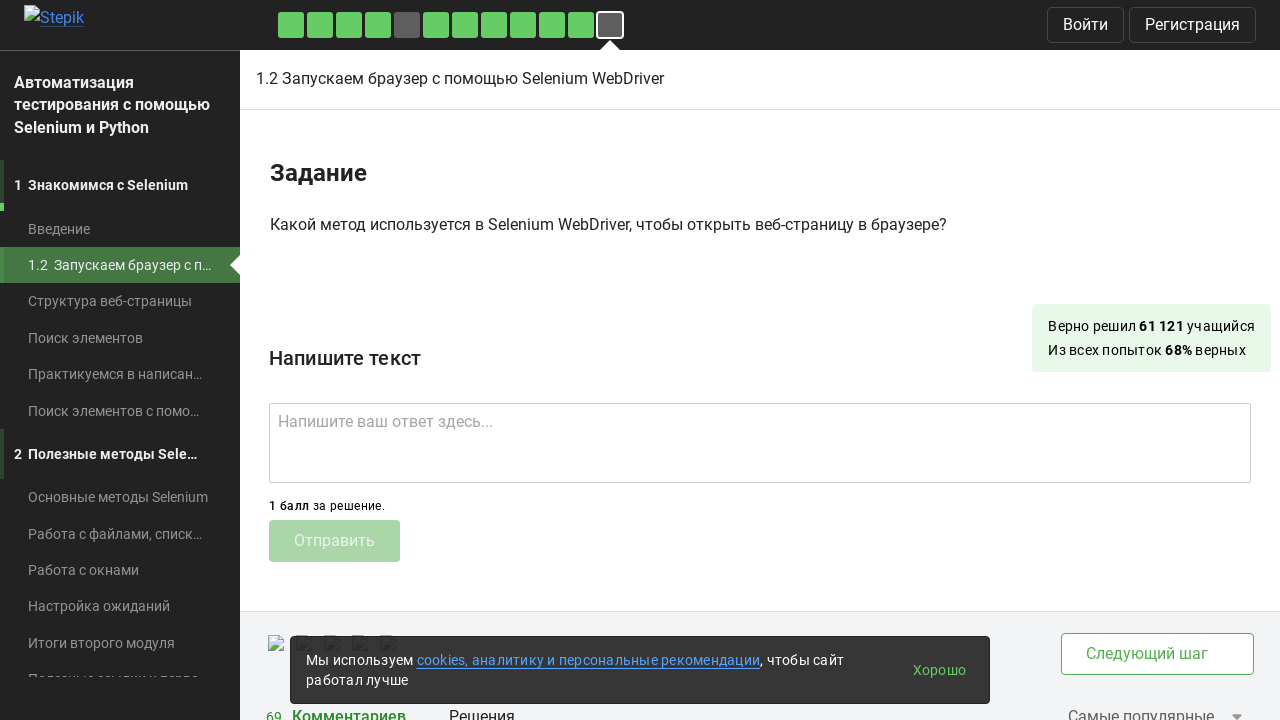

Filled textarea with answer 'get()' on .textarea
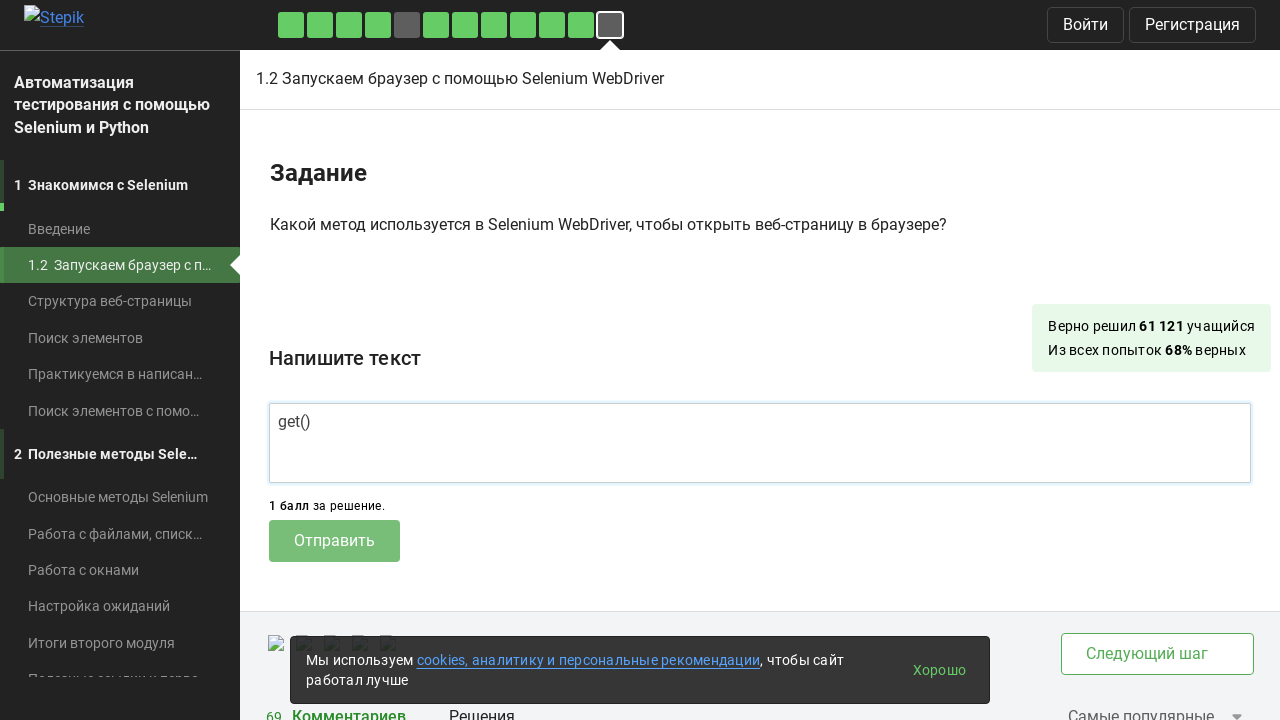

Waited for submit button to be available
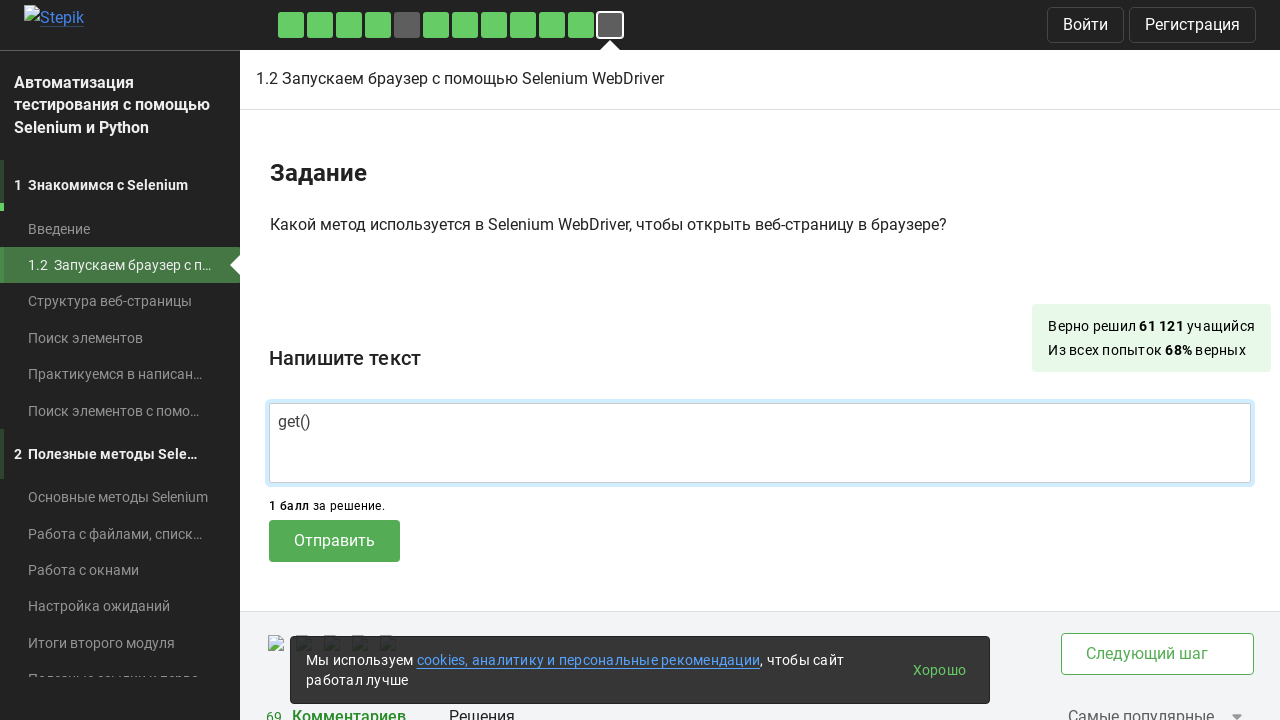

Clicked submit button to submit the solution at (334, 541) on .submit-submission
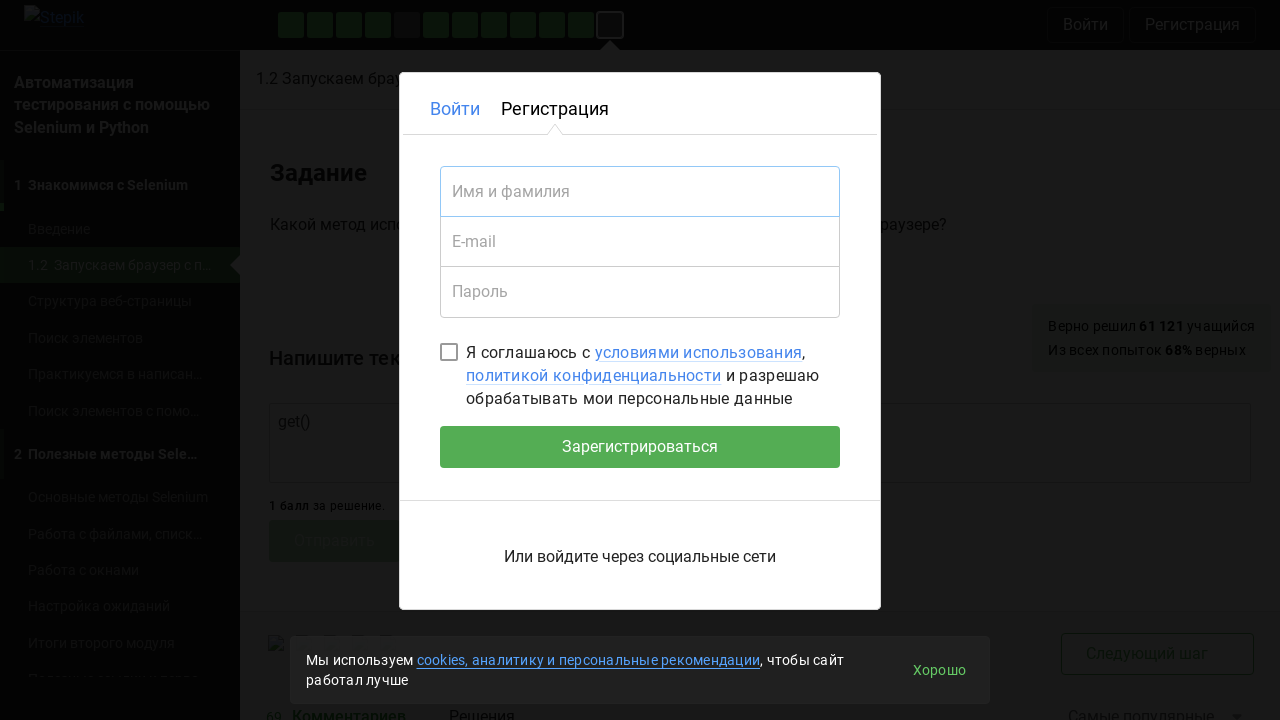

Waited 2 seconds for submission to process
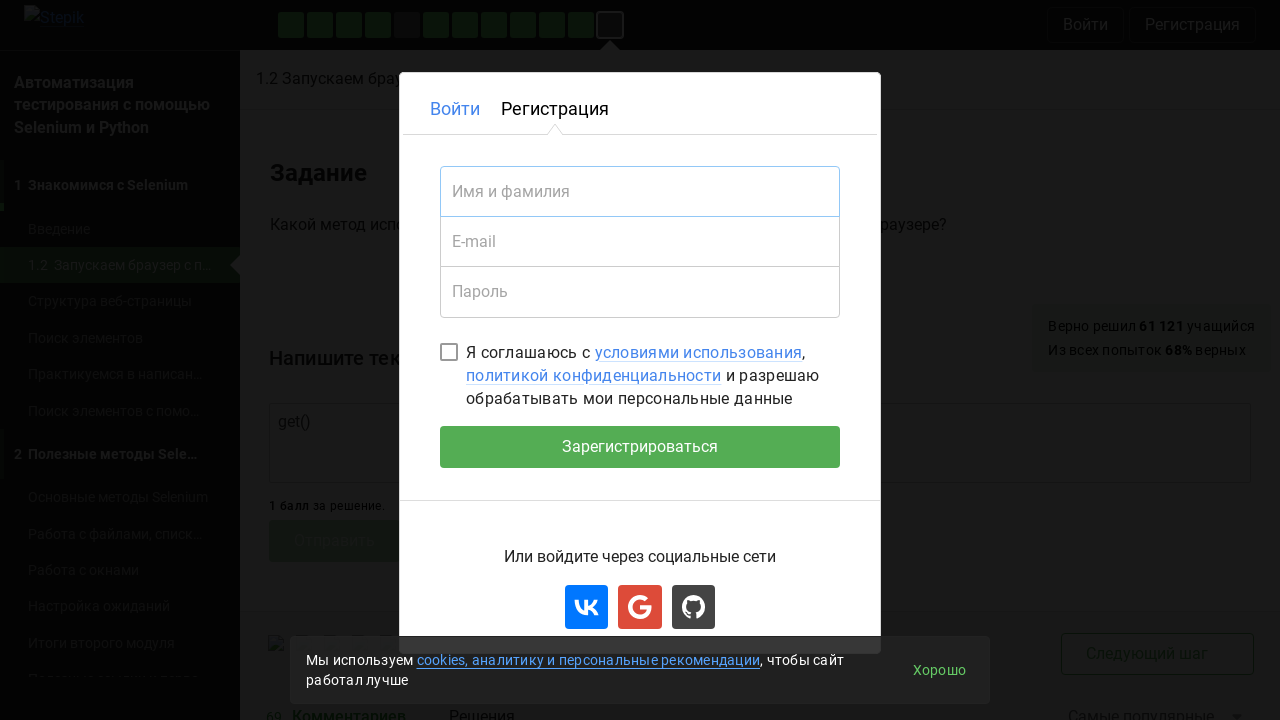

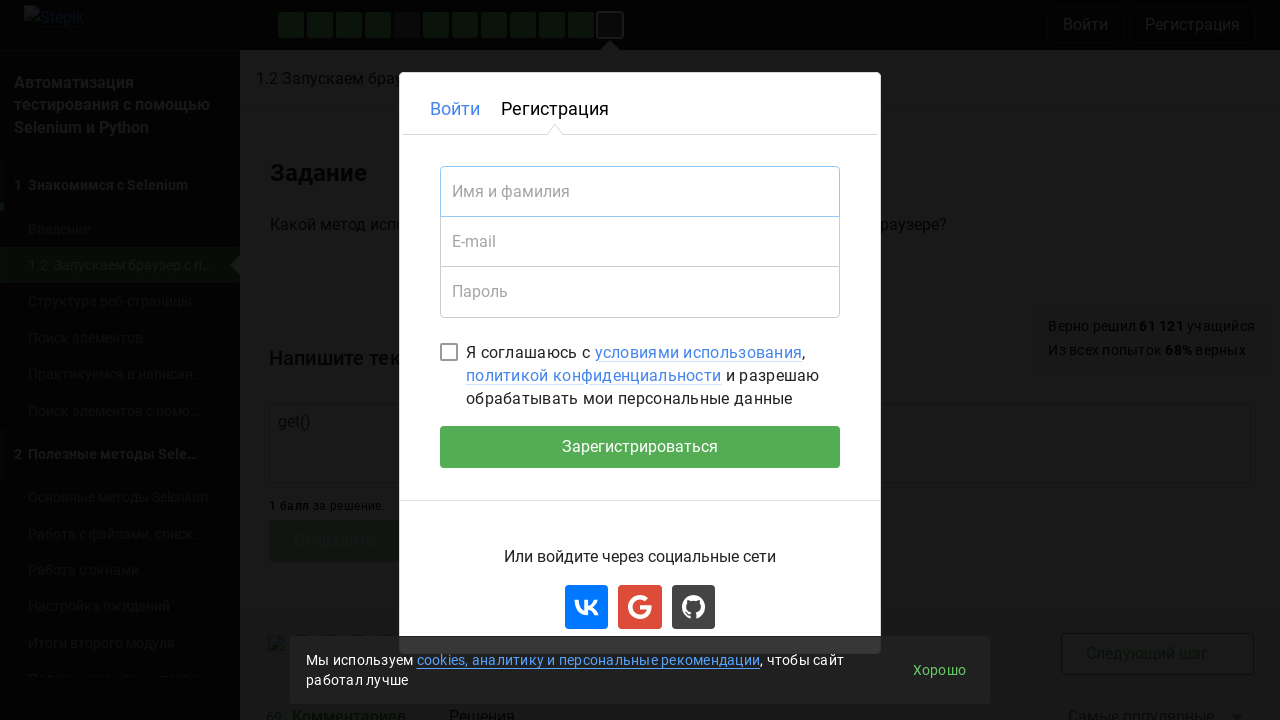